Navigates to a page about iframes, switches to the first iframe on the page, and clicks the play button to start a video

Starting URL: https://html.com/tags/iframe/

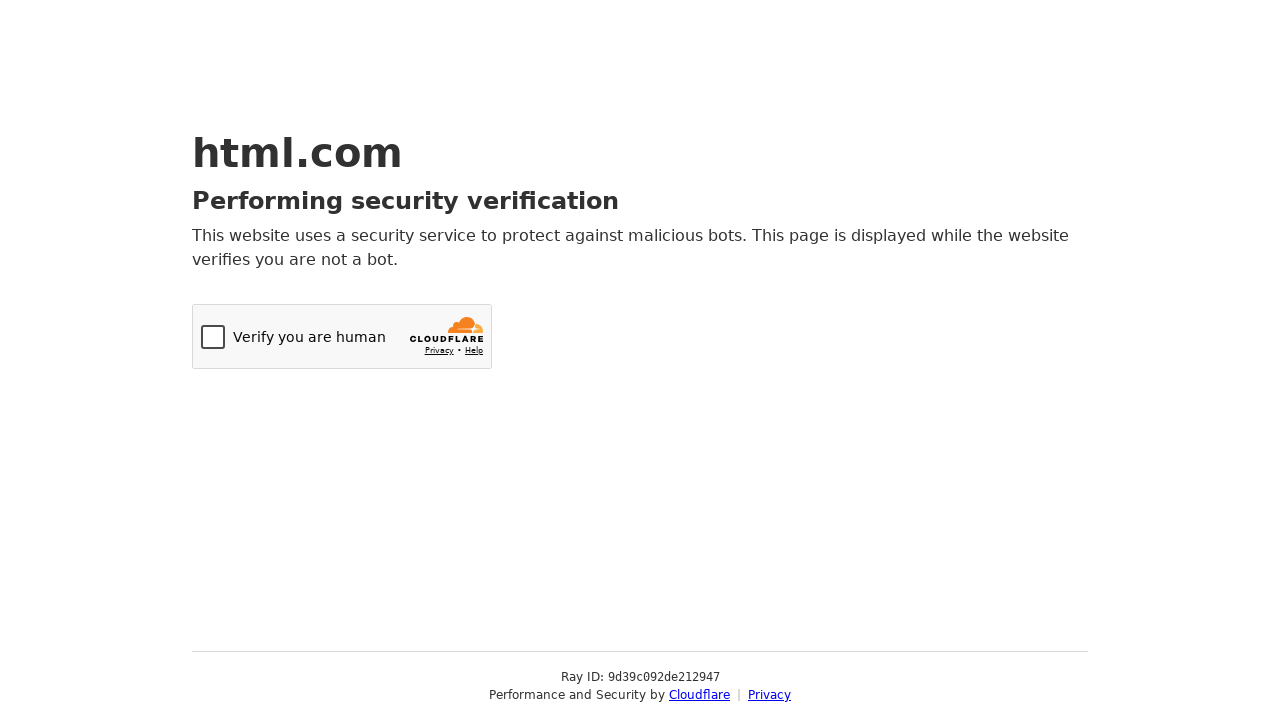

Navigated to iframe documentation page
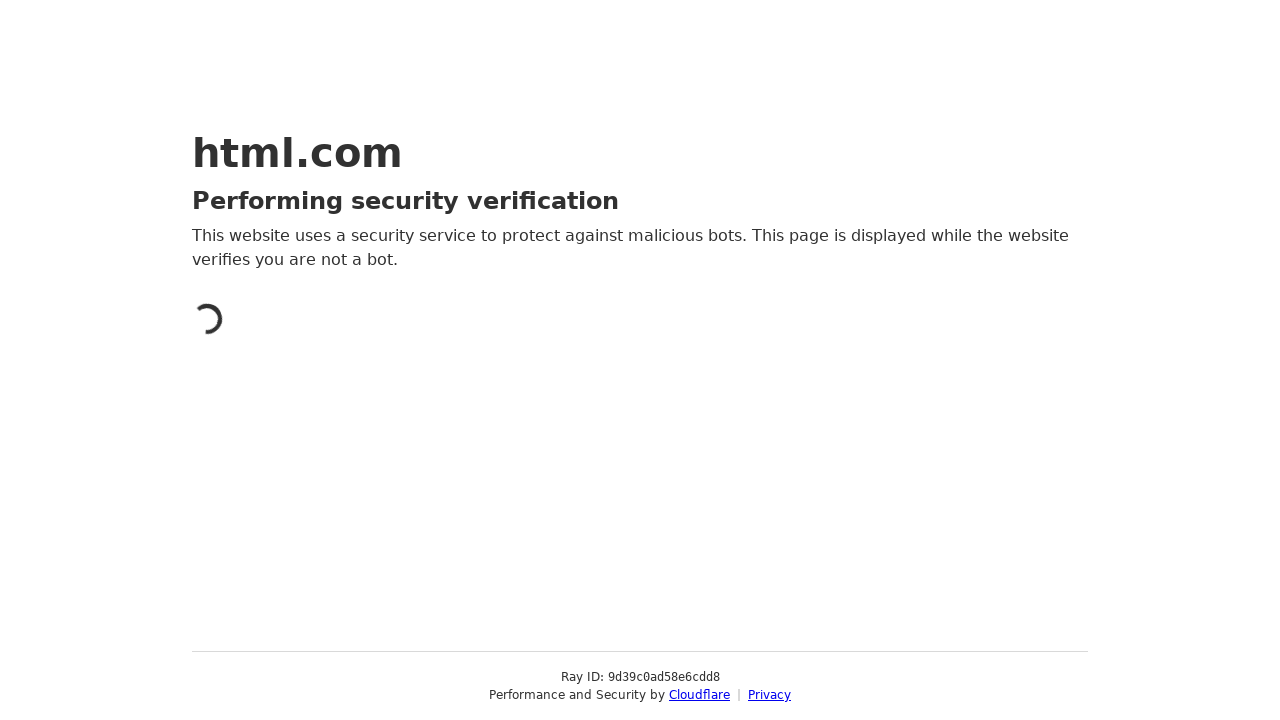

Retrieved all frames on the page
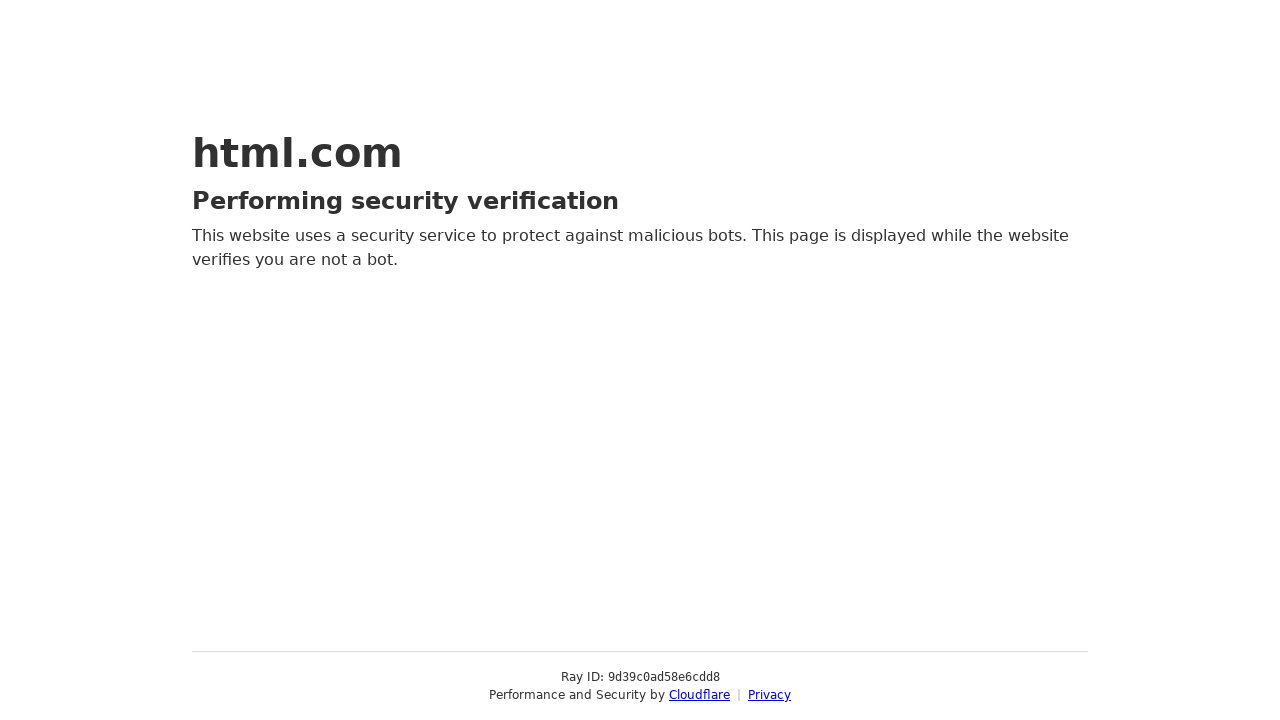

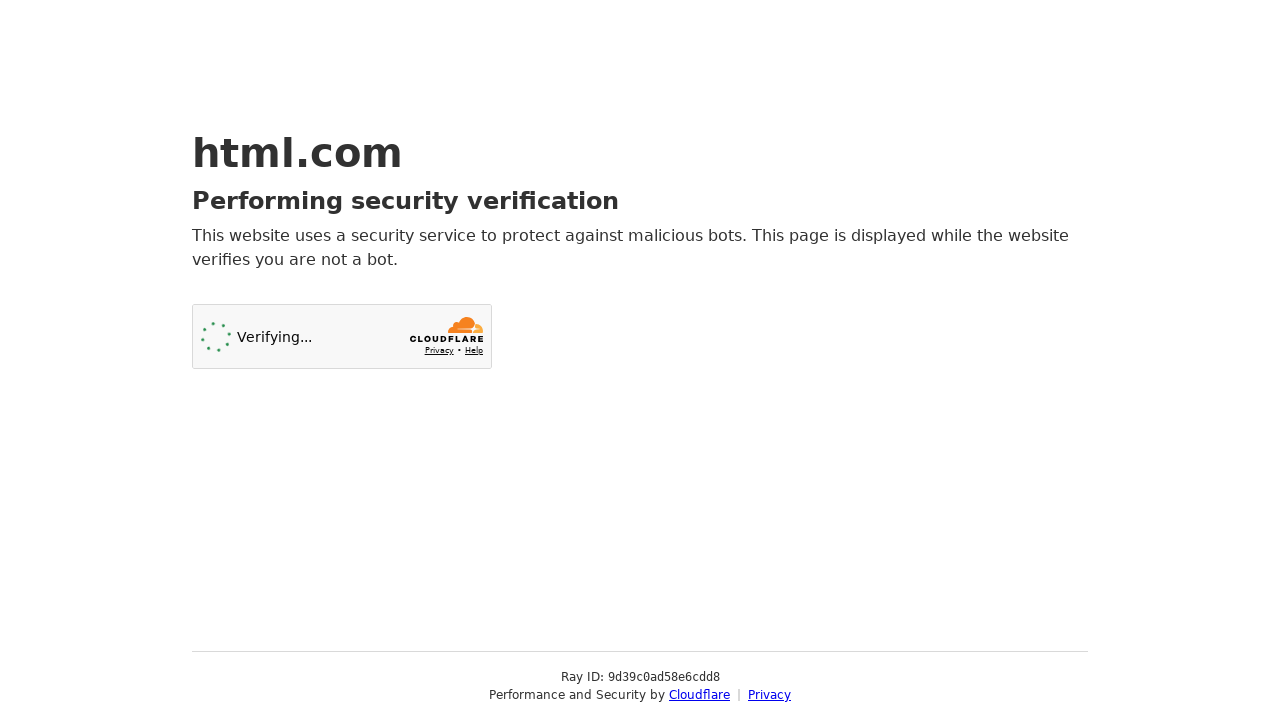